Tests checkbox functionality by navigating to the checkboxes page, clicking checkboxes to ensure they are selected, and verifying their state

Starting URL: http://the-internet.herokuapp.com/

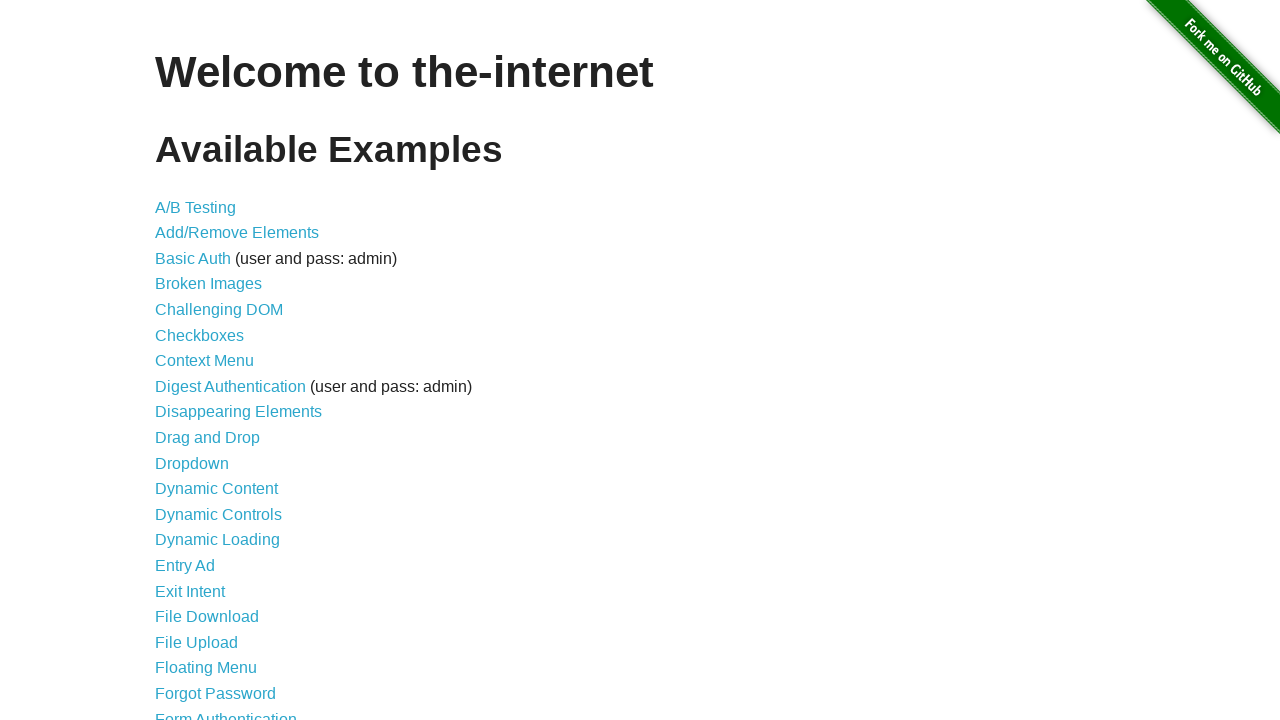

Clicked on the checkboxes link at (200, 335) on a[href='/checkboxes']
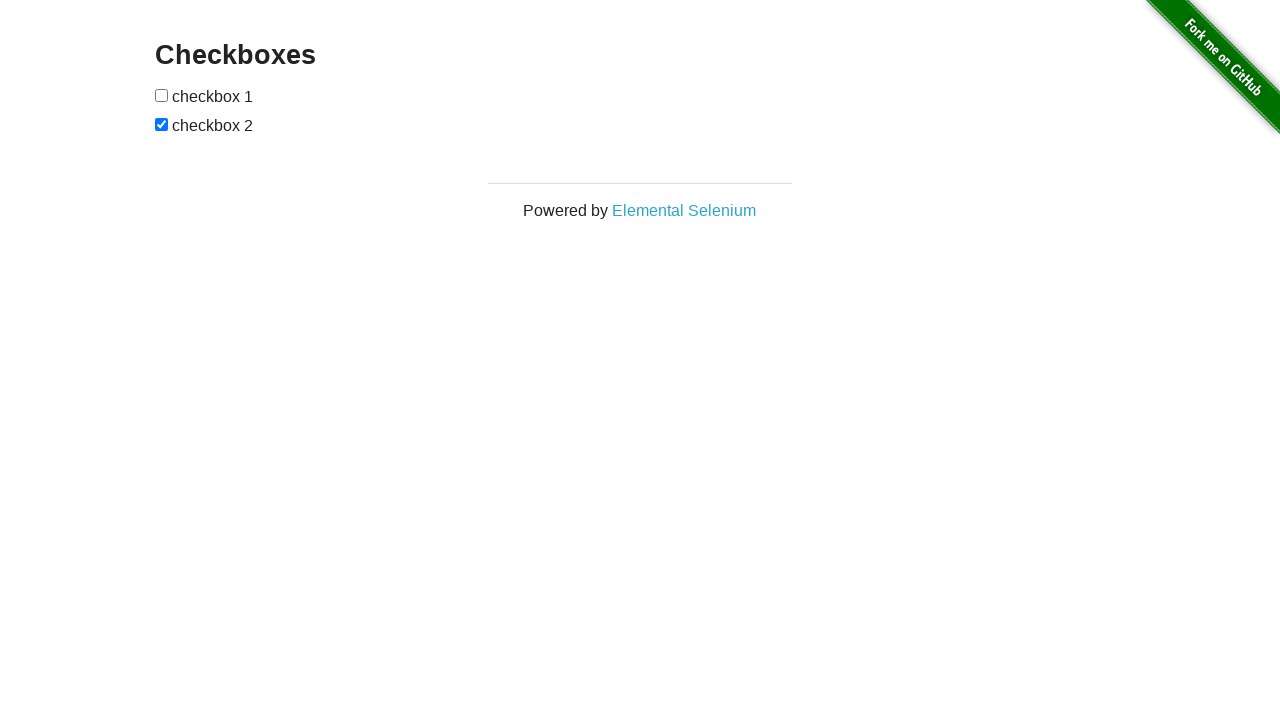

Checkboxes page loaded and checkbox elements are visible
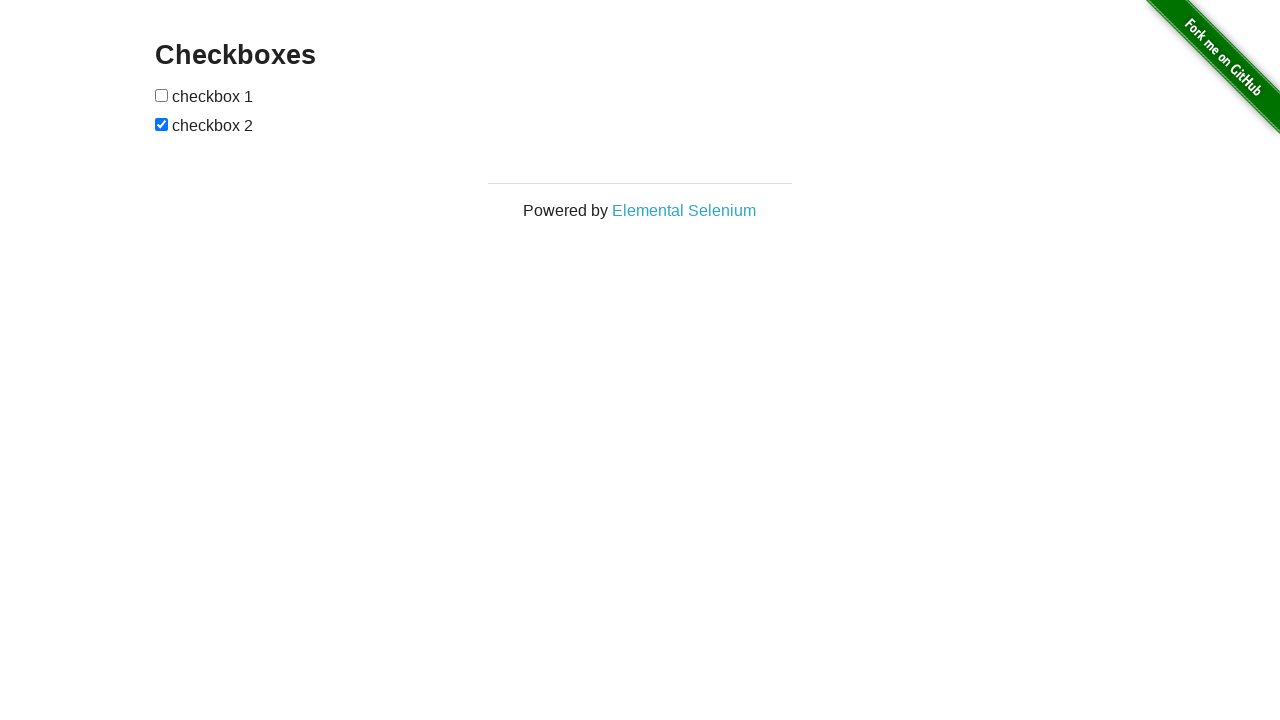

First checkbox was not selected, clicked to select it at (162, 95) on xpath=//input[last()-1] >> nth=0
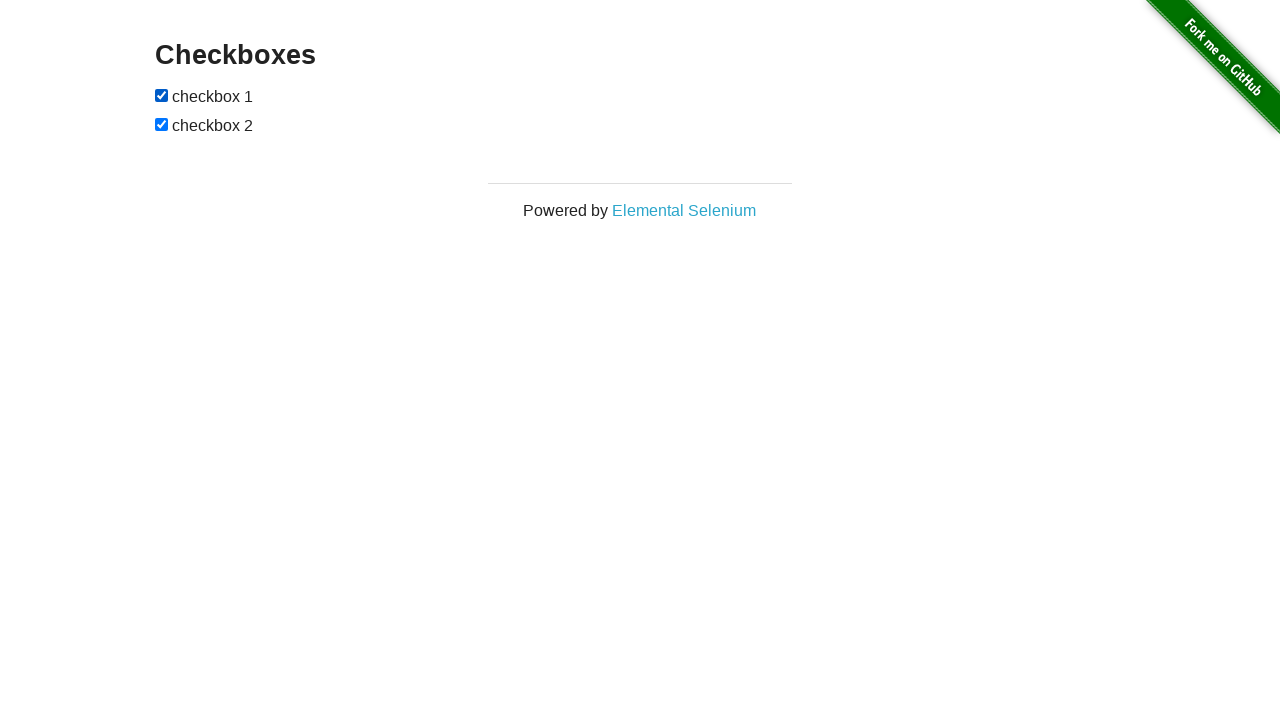

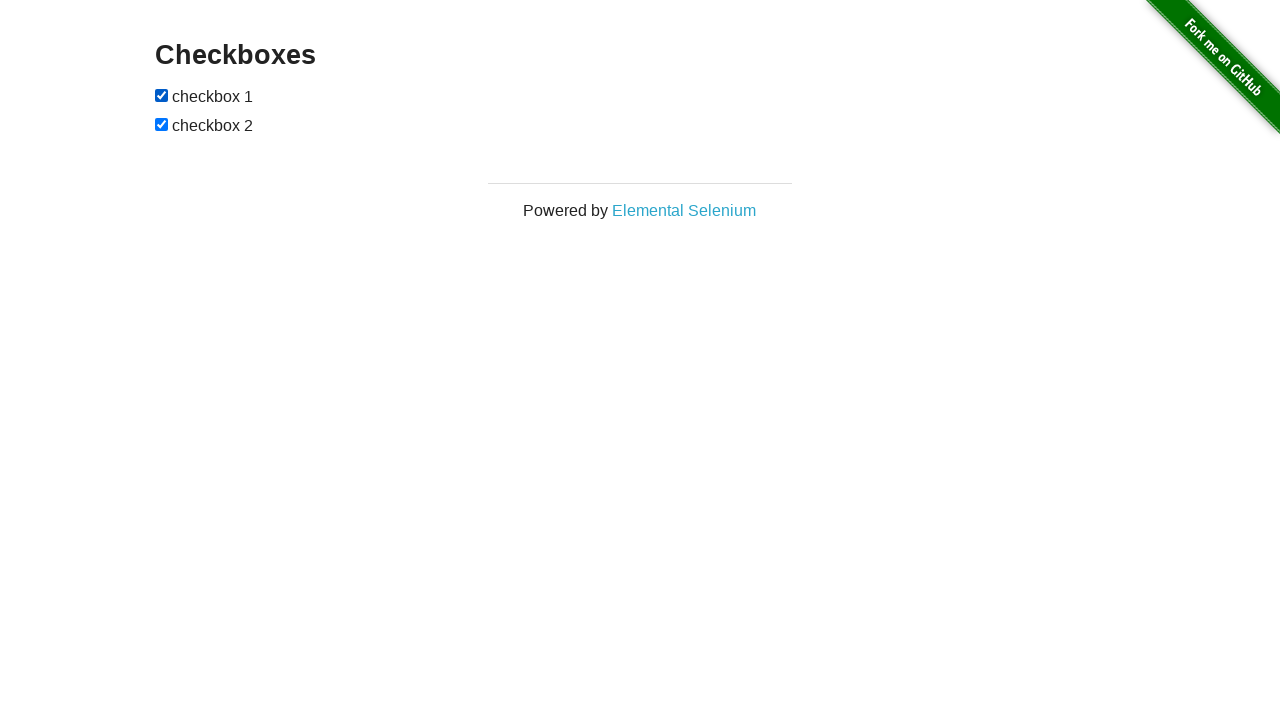